Tests the display state of various form elements including email textbox, radio button, textarea, and text elements

Starting URL: https://automationfc.github.io/basic-form/index.html

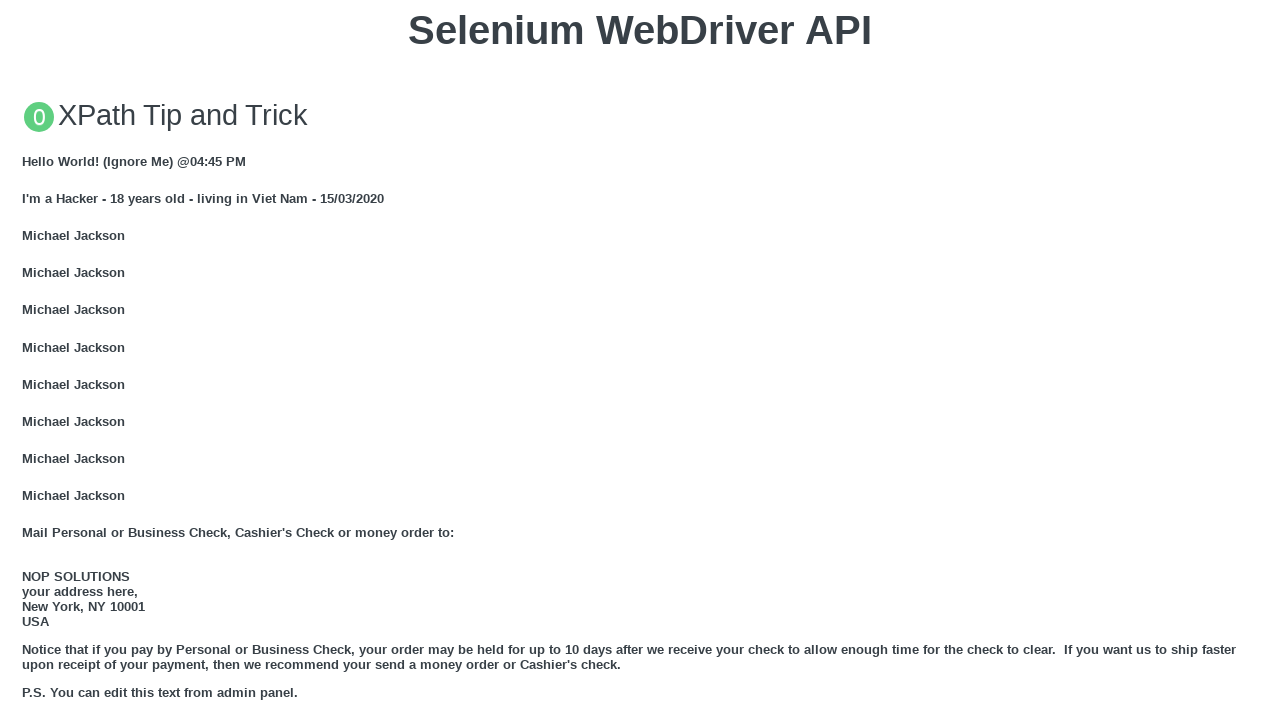

Email textbox is visible and filled with 'Automation Testing' on xpath=//input[@id='mail']
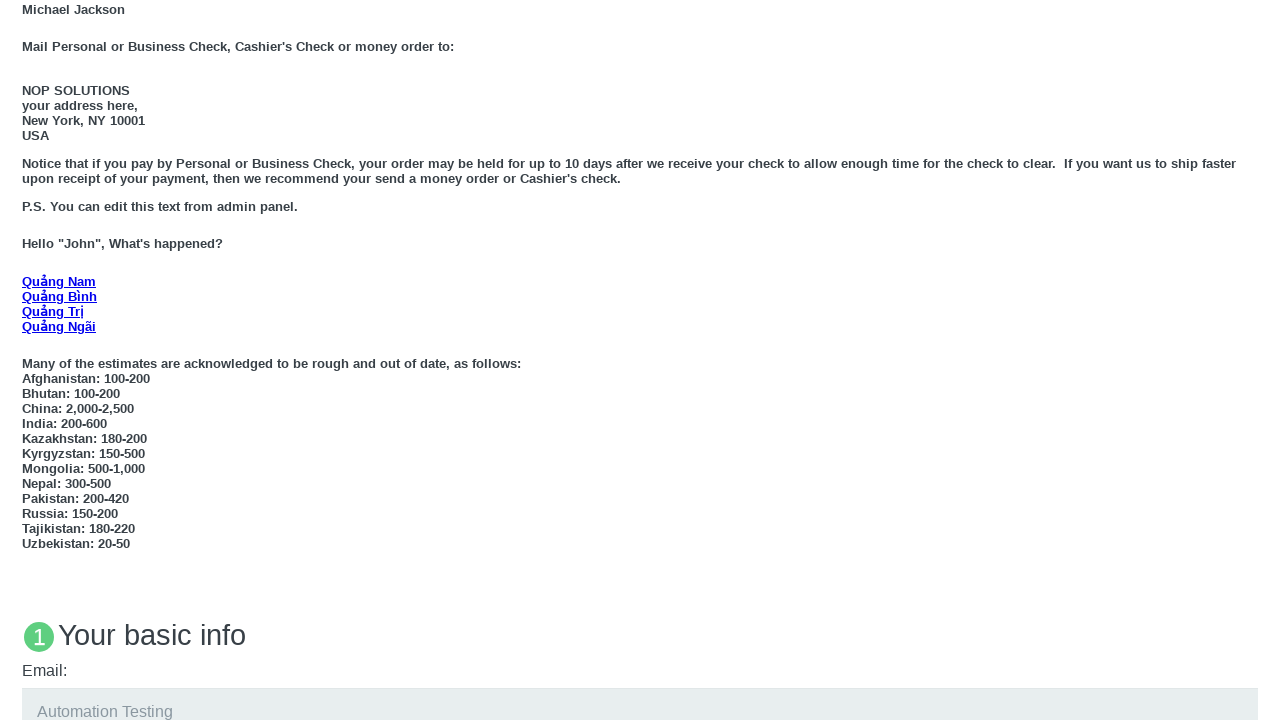

Age under 18 radio button is visible and clicked at (28, 360) on xpath=//input[@id='under_18']
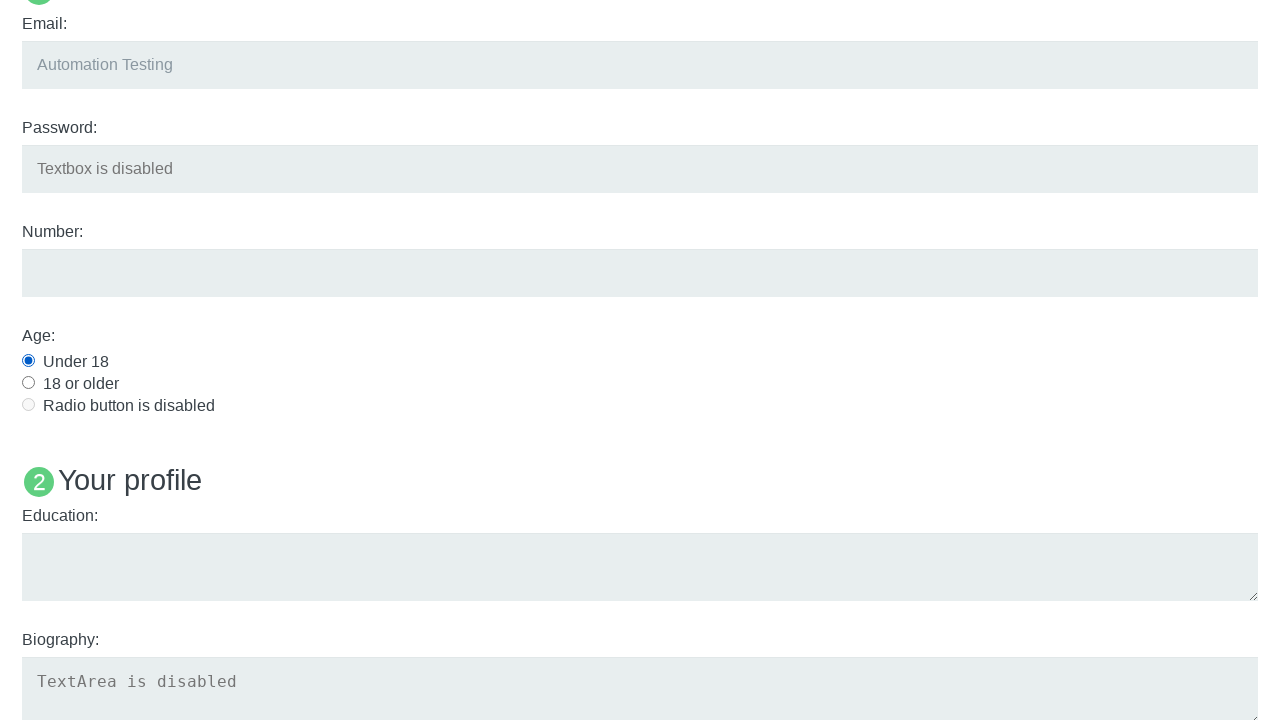

Education textarea is visible and filled with 'Automation Testing' on xpath=//textarea[@id='edu']
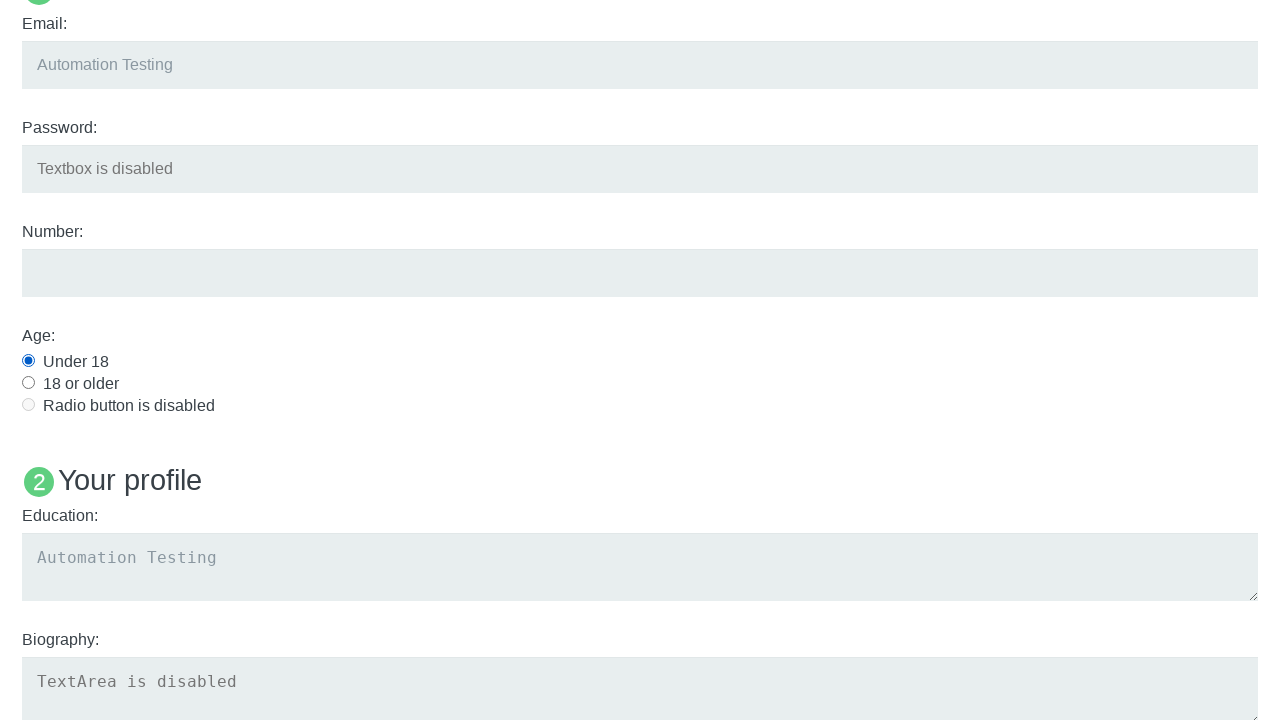

Verified User5 text element display state
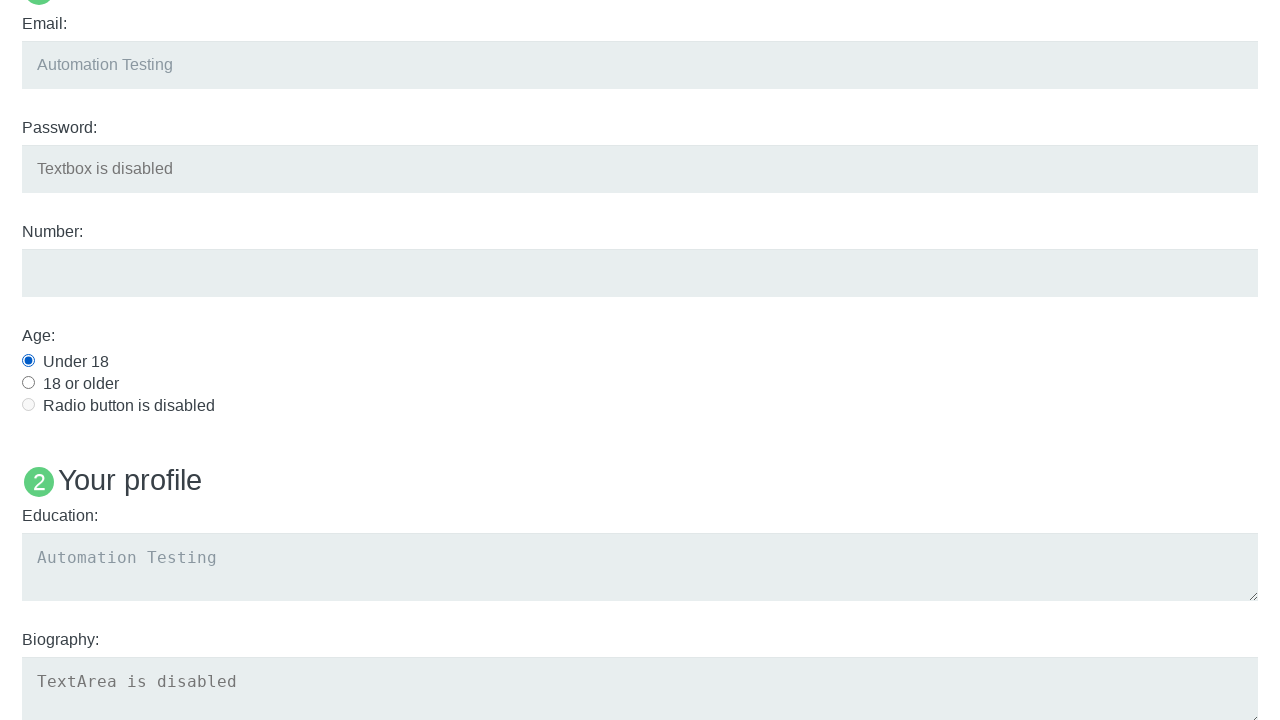

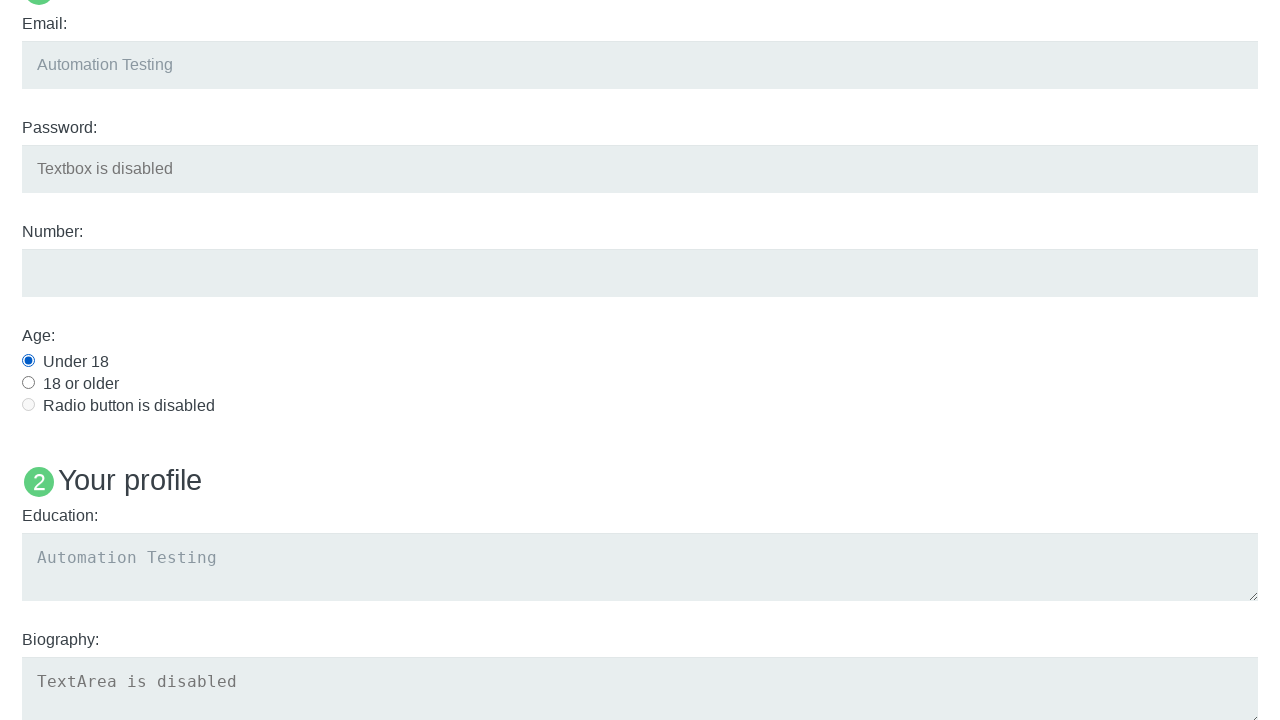